Tests autocomplete functionality by typing "uni" in a search box, selecting "United Kingdom" from suggestions, and clicking submit

Starting URL: https://testcenter.techproeducation.com/index.php?page=autocomplete

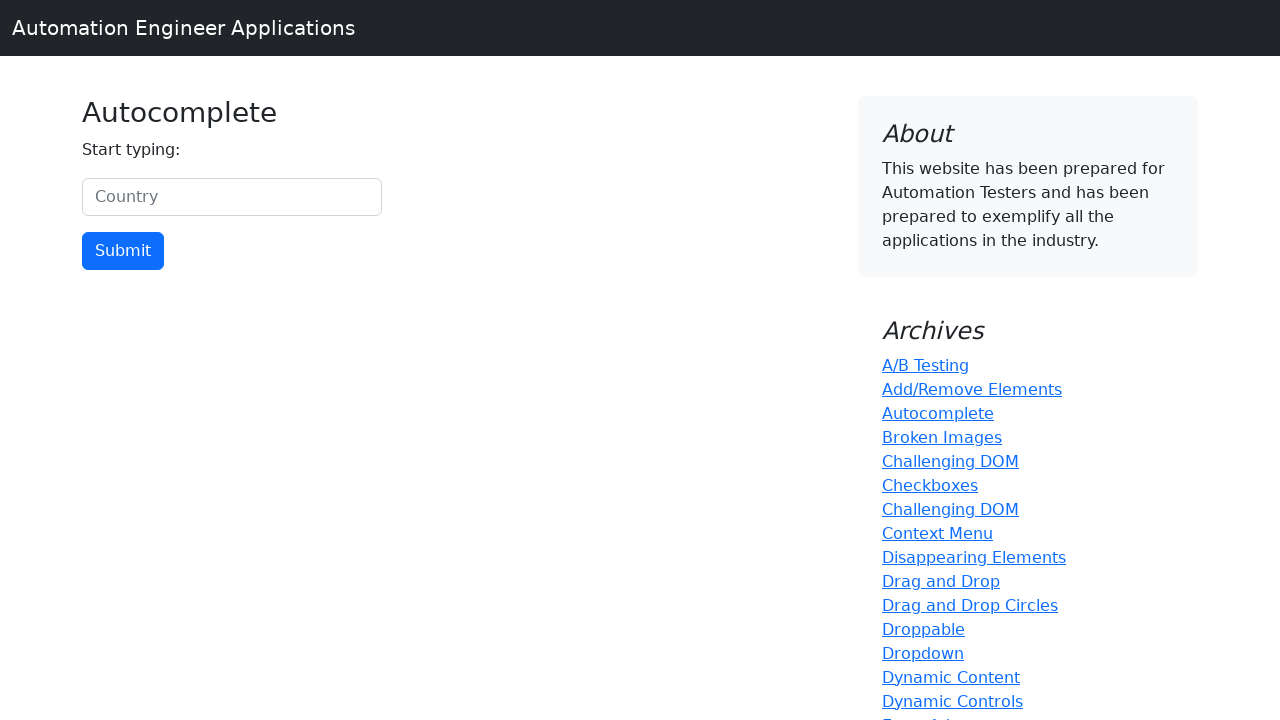

Typed 'uni' in the autocomplete search box on #myCountry
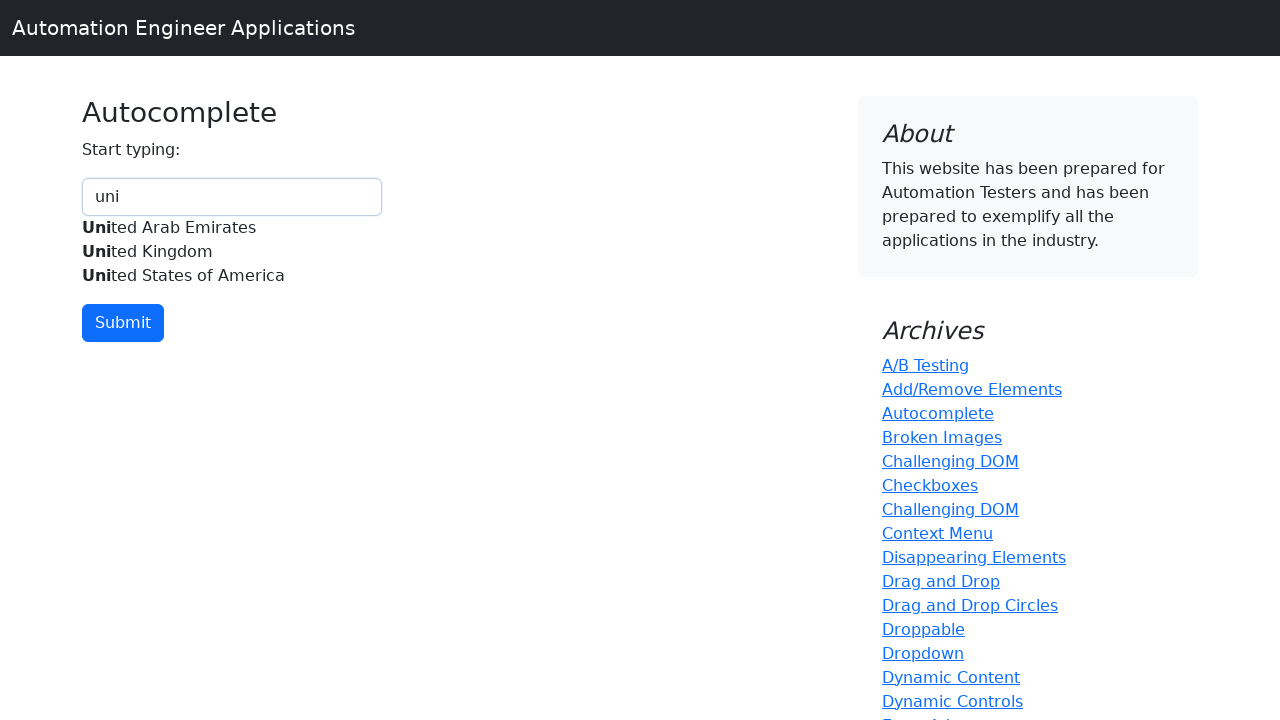

Waited for autocomplete suggestions to appear
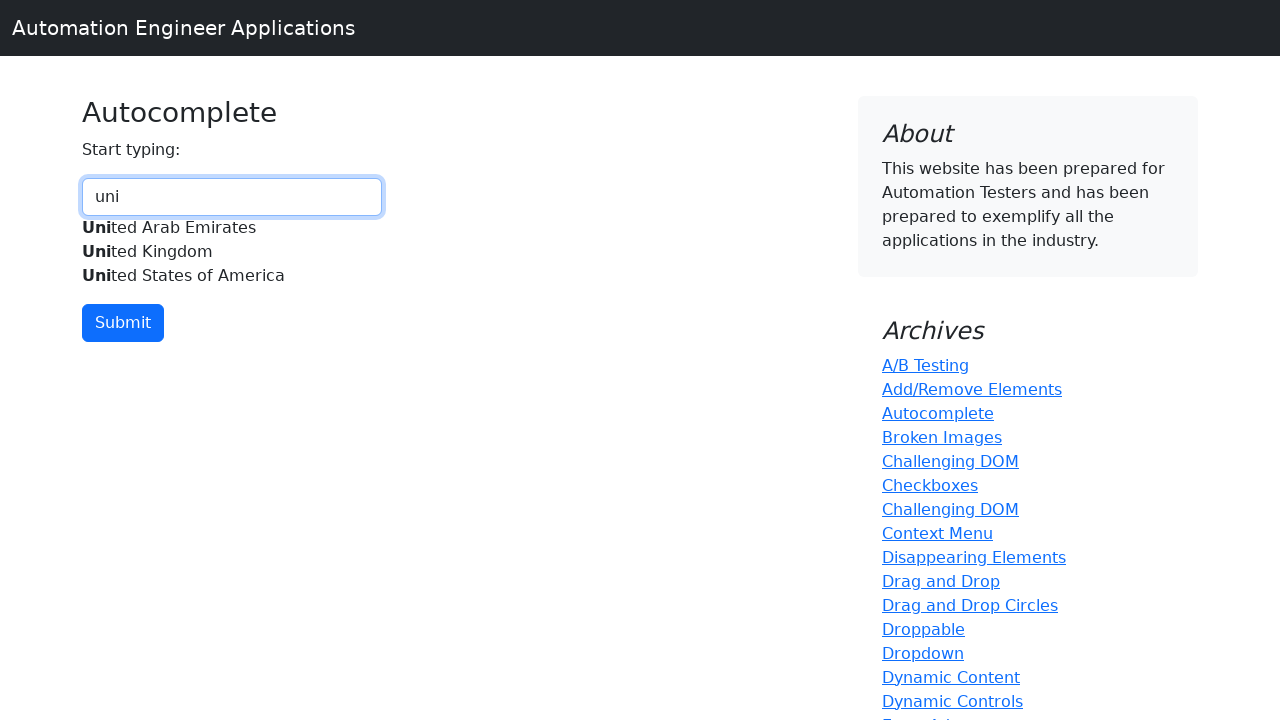

Selected 'United Kingdom' from autocomplete suggestions at (232, 252) on xpath=//div[@id='myCountryautocomplete-list']//div[.='United Kingdom']
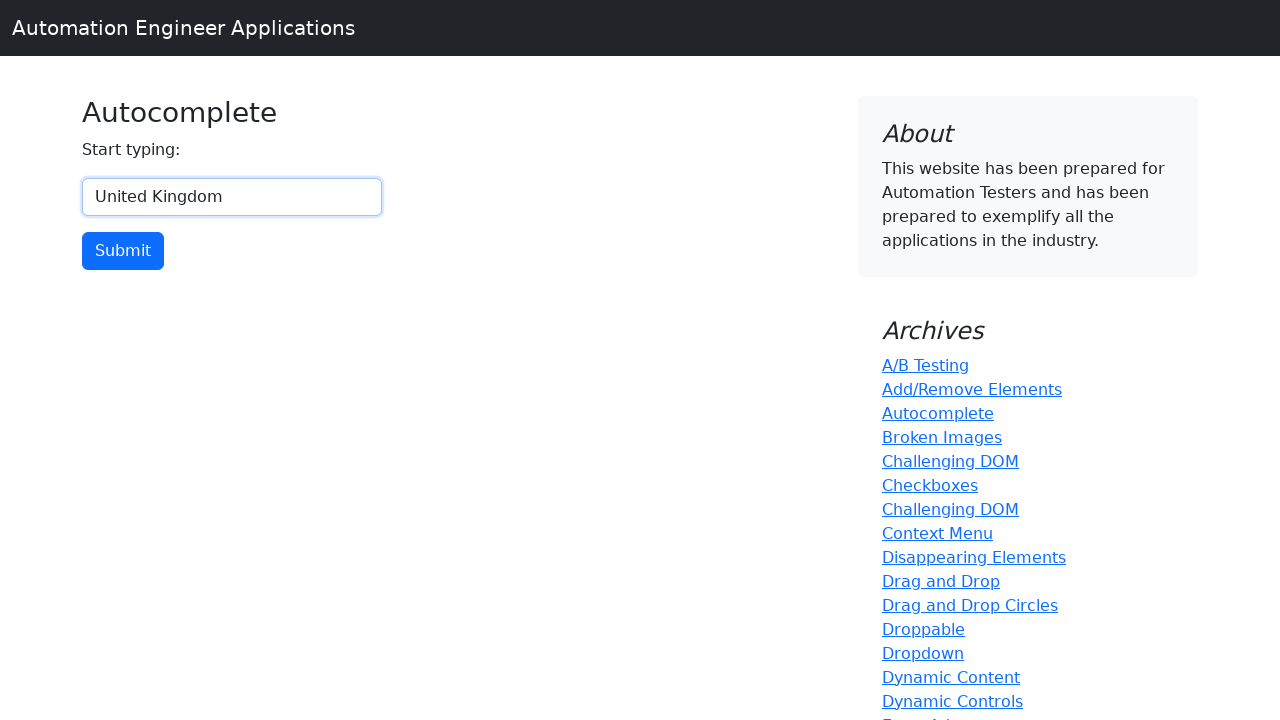

Waited briefly after selecting United Kingdom
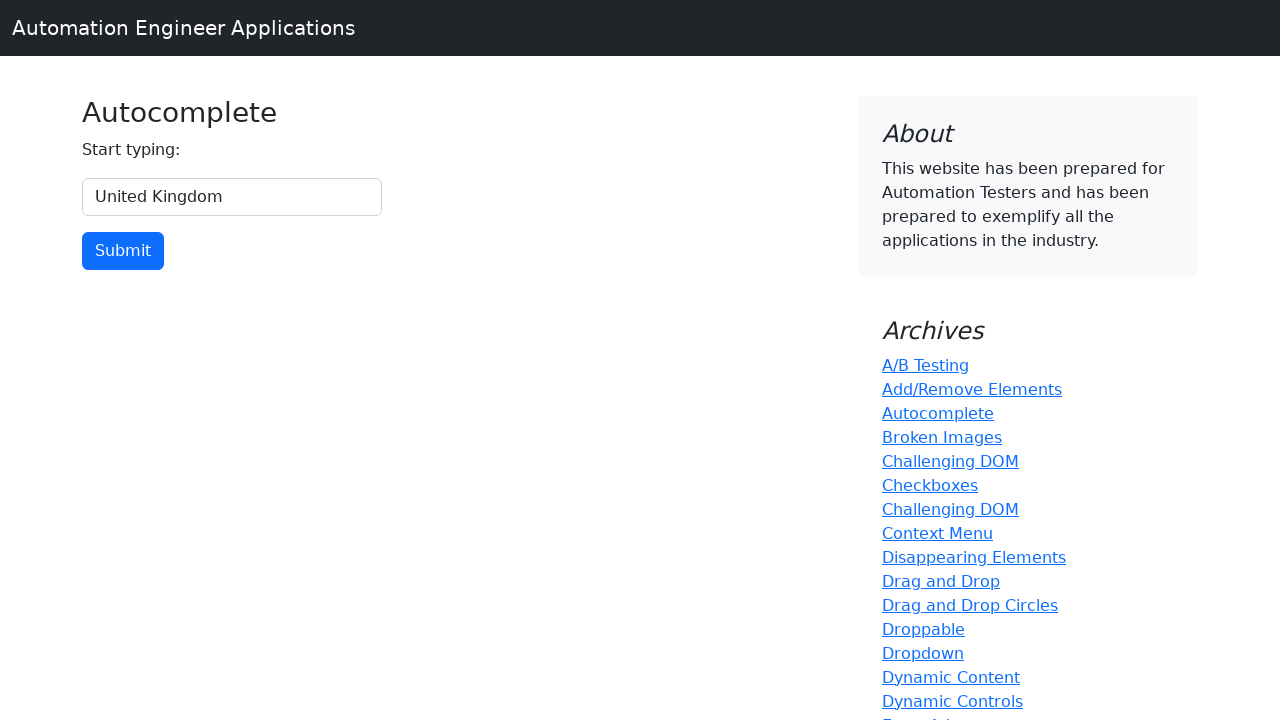

Clicked the submit button at (123, 251) on xpath=//input[@type='button']
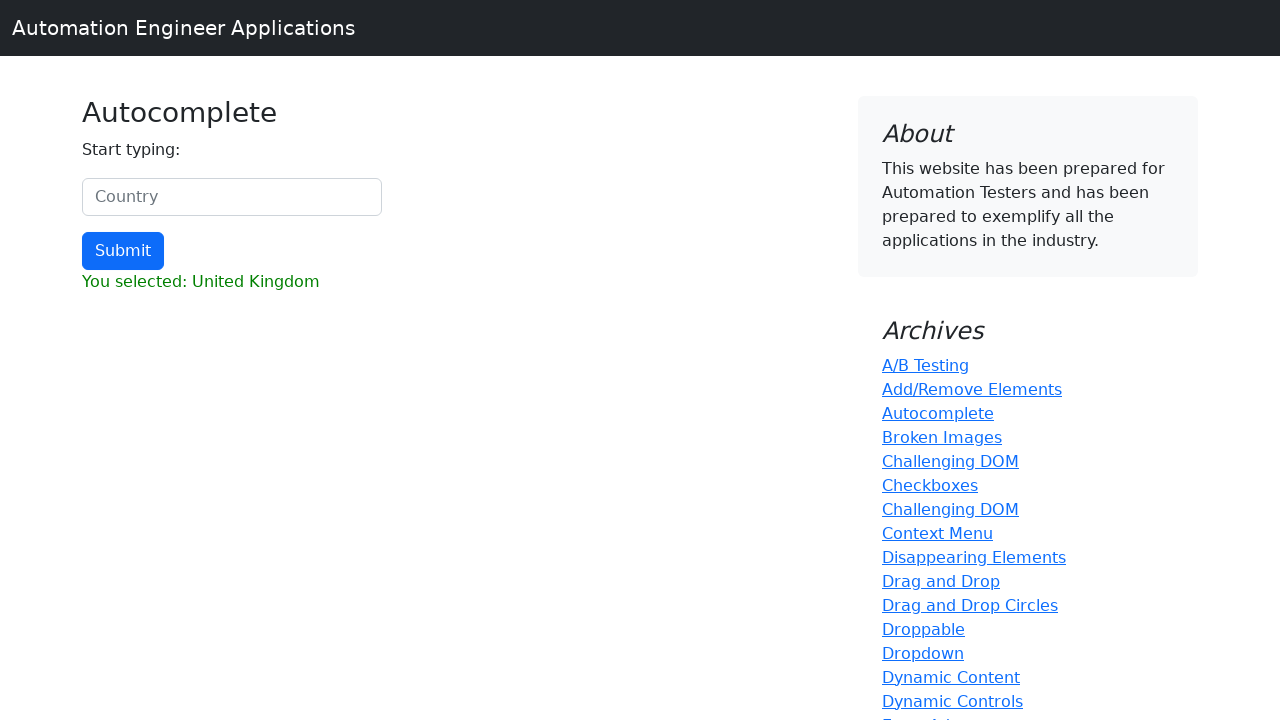

Waited for result to appear
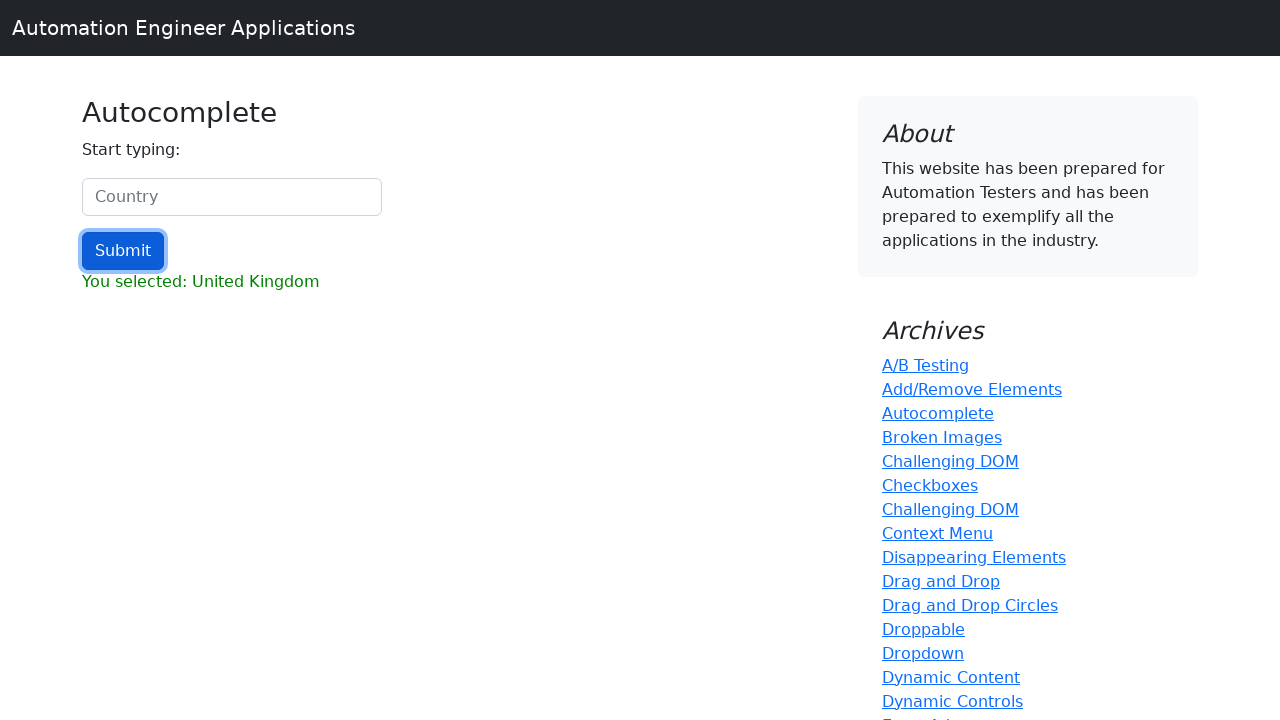

Verified that result contains 'United Kingdom'
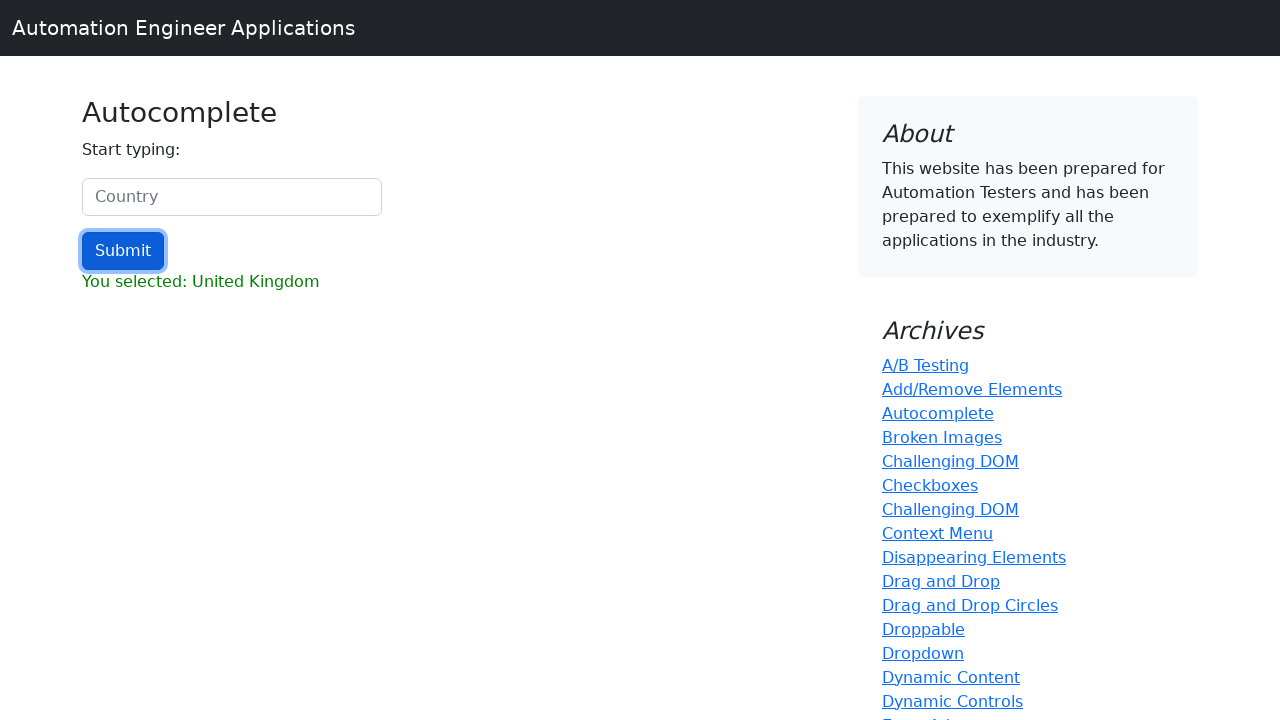

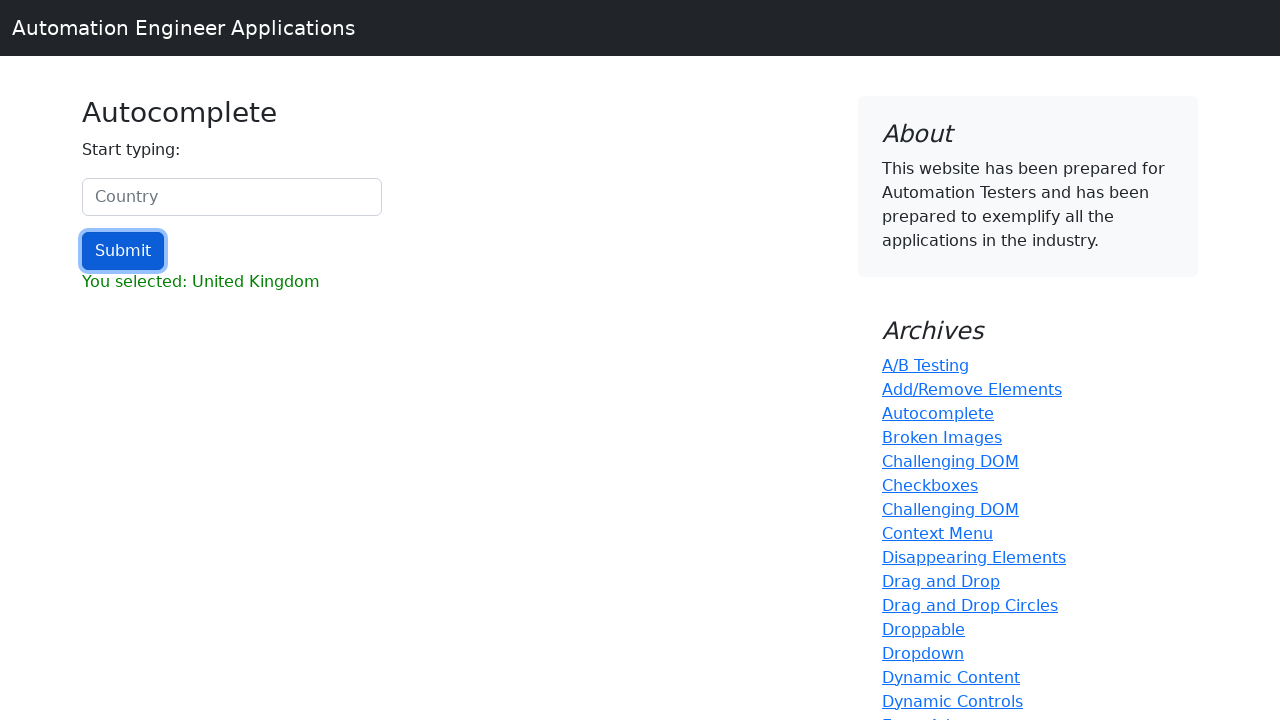